Tests JavaScript prompt dialog by clicking the JS Prompt button, entering text into the prompt, accepting it, and verifying the result message

Starting URL: https://the-internet.herokuapp.com/javascript_alerts

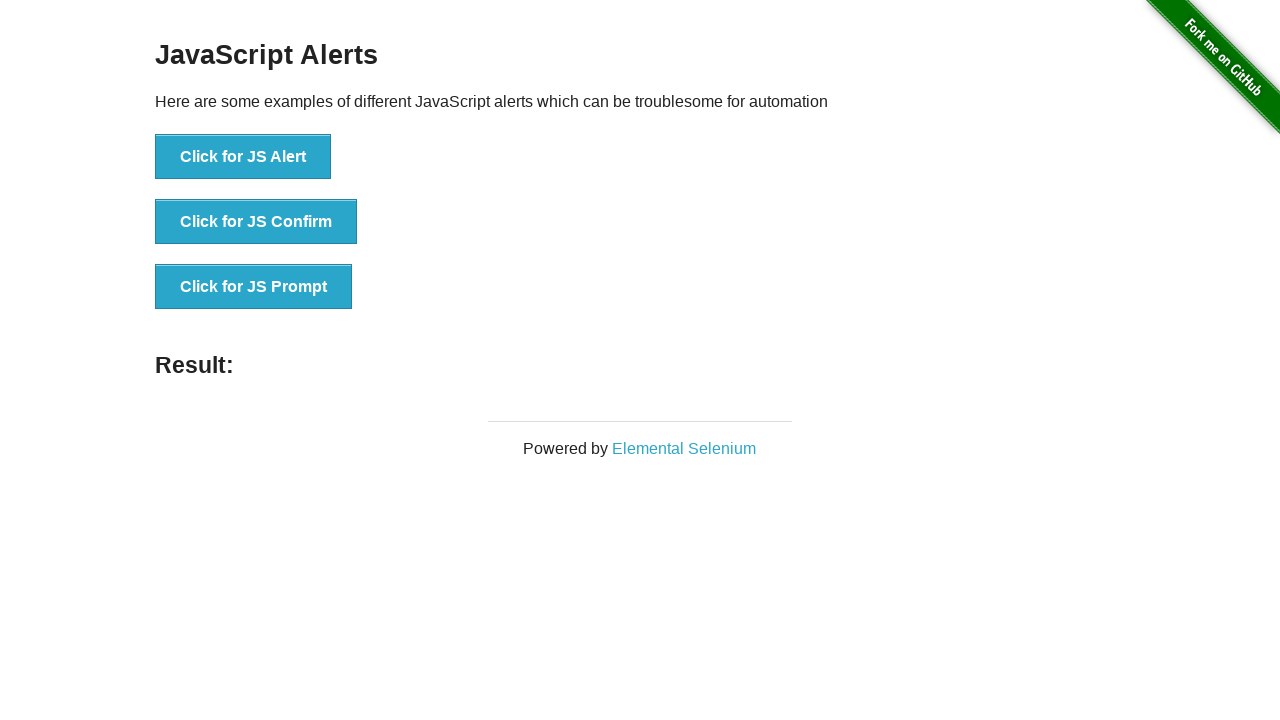

Set up dialog handler to accept prompt with text 'Hello Playwright Test'
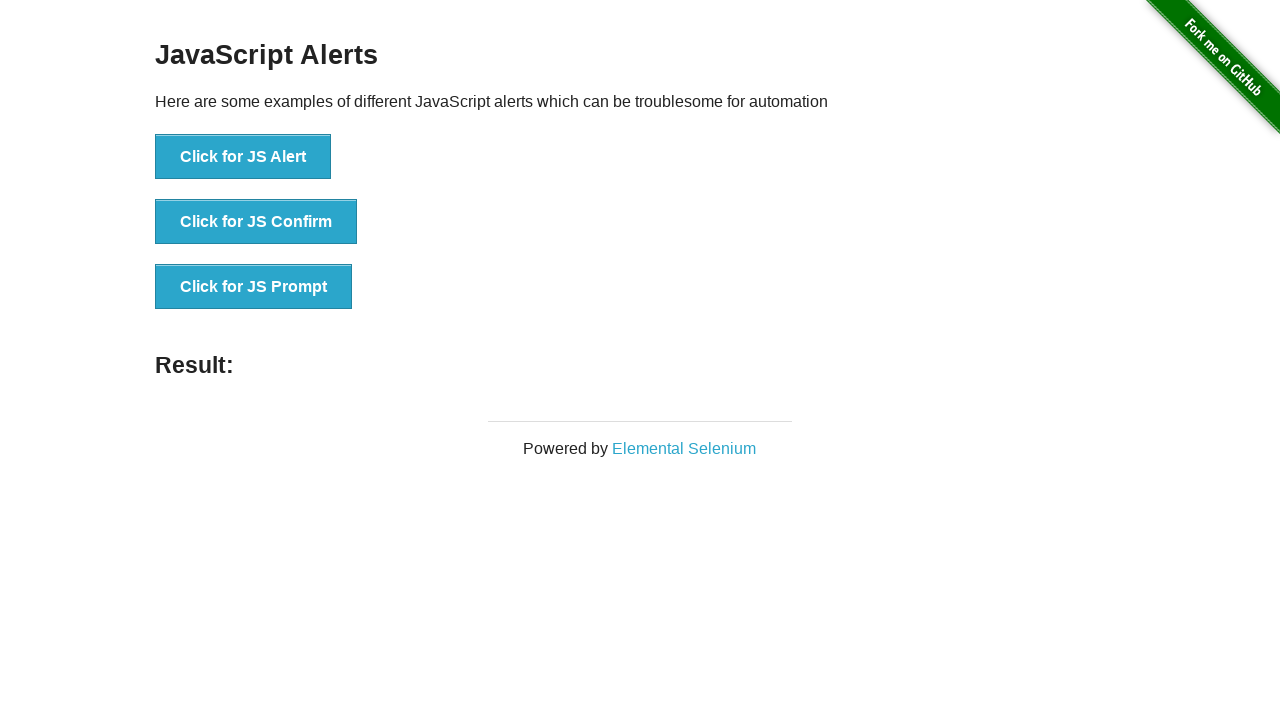

Clicked the 'Click for JS Prompt' button at (254, 287) on button:has-text('Click for JS Prompt')
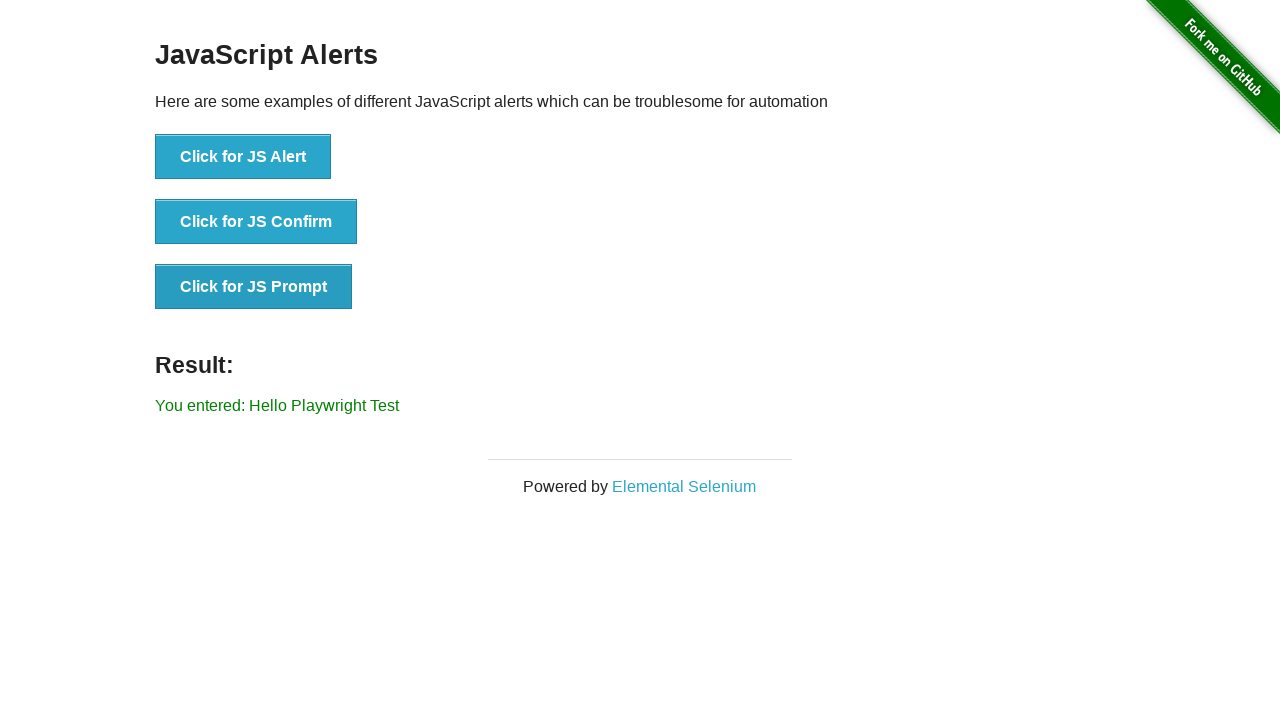

Result message appeared on page
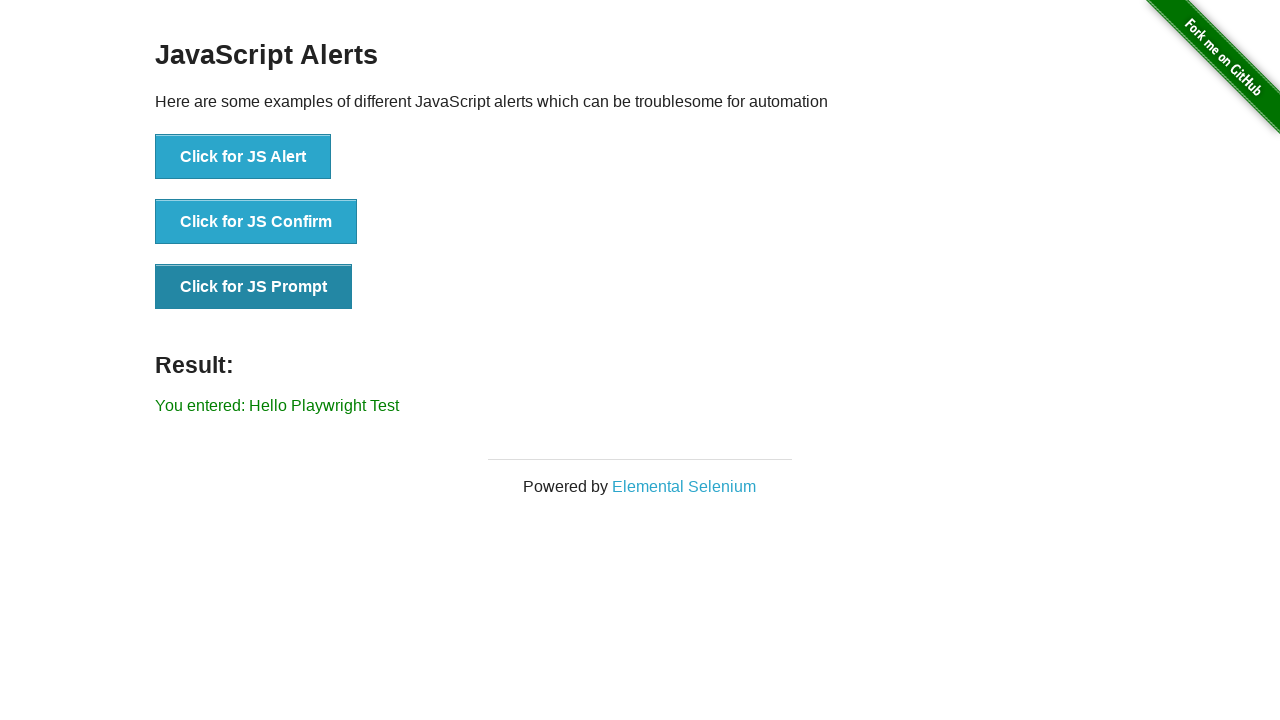

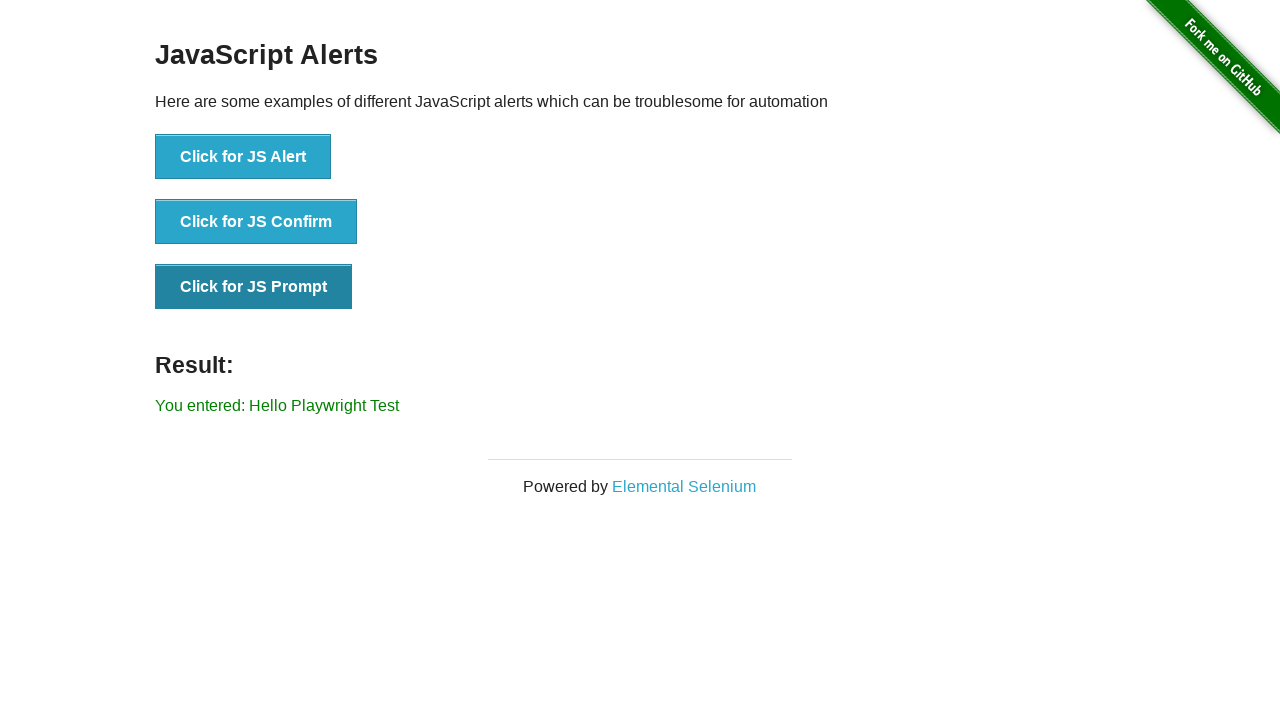